Tests file upload functionality by uploading a file and verifying the uploaded file path is displayed correctly on the page.

Starting URL: https://demoqa.com/upload-download

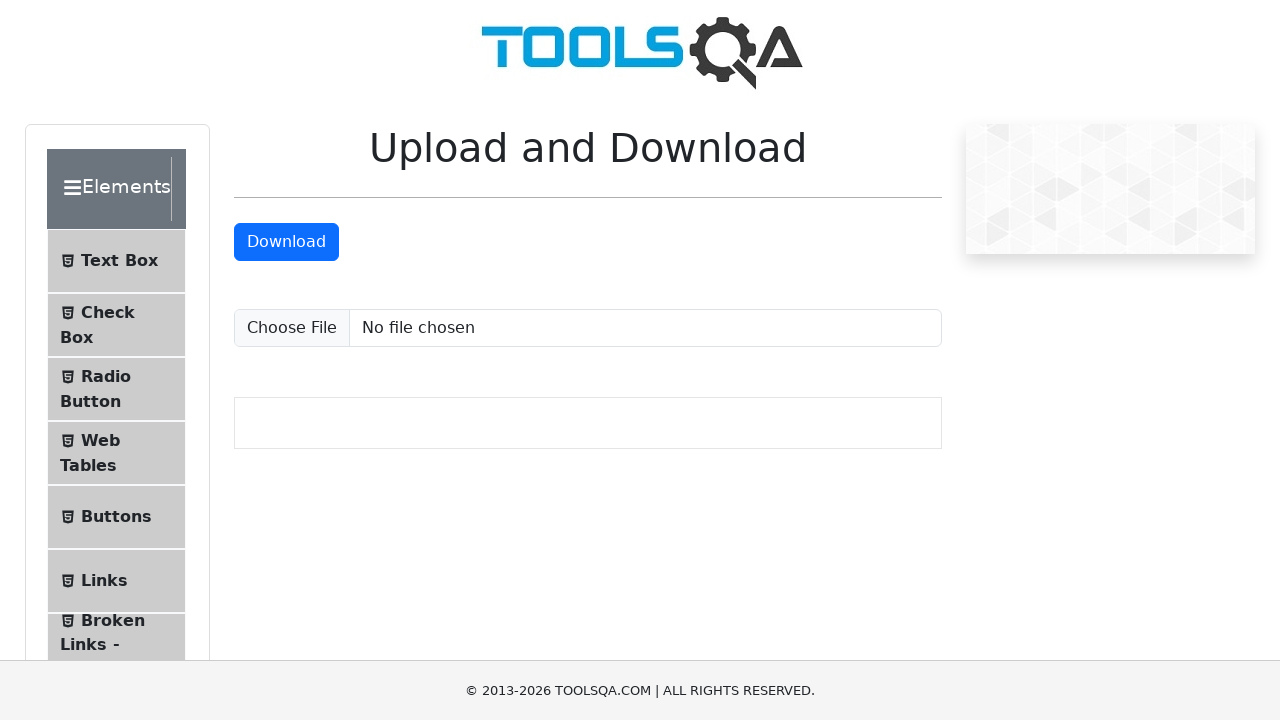

Set viewport size to 1920x950
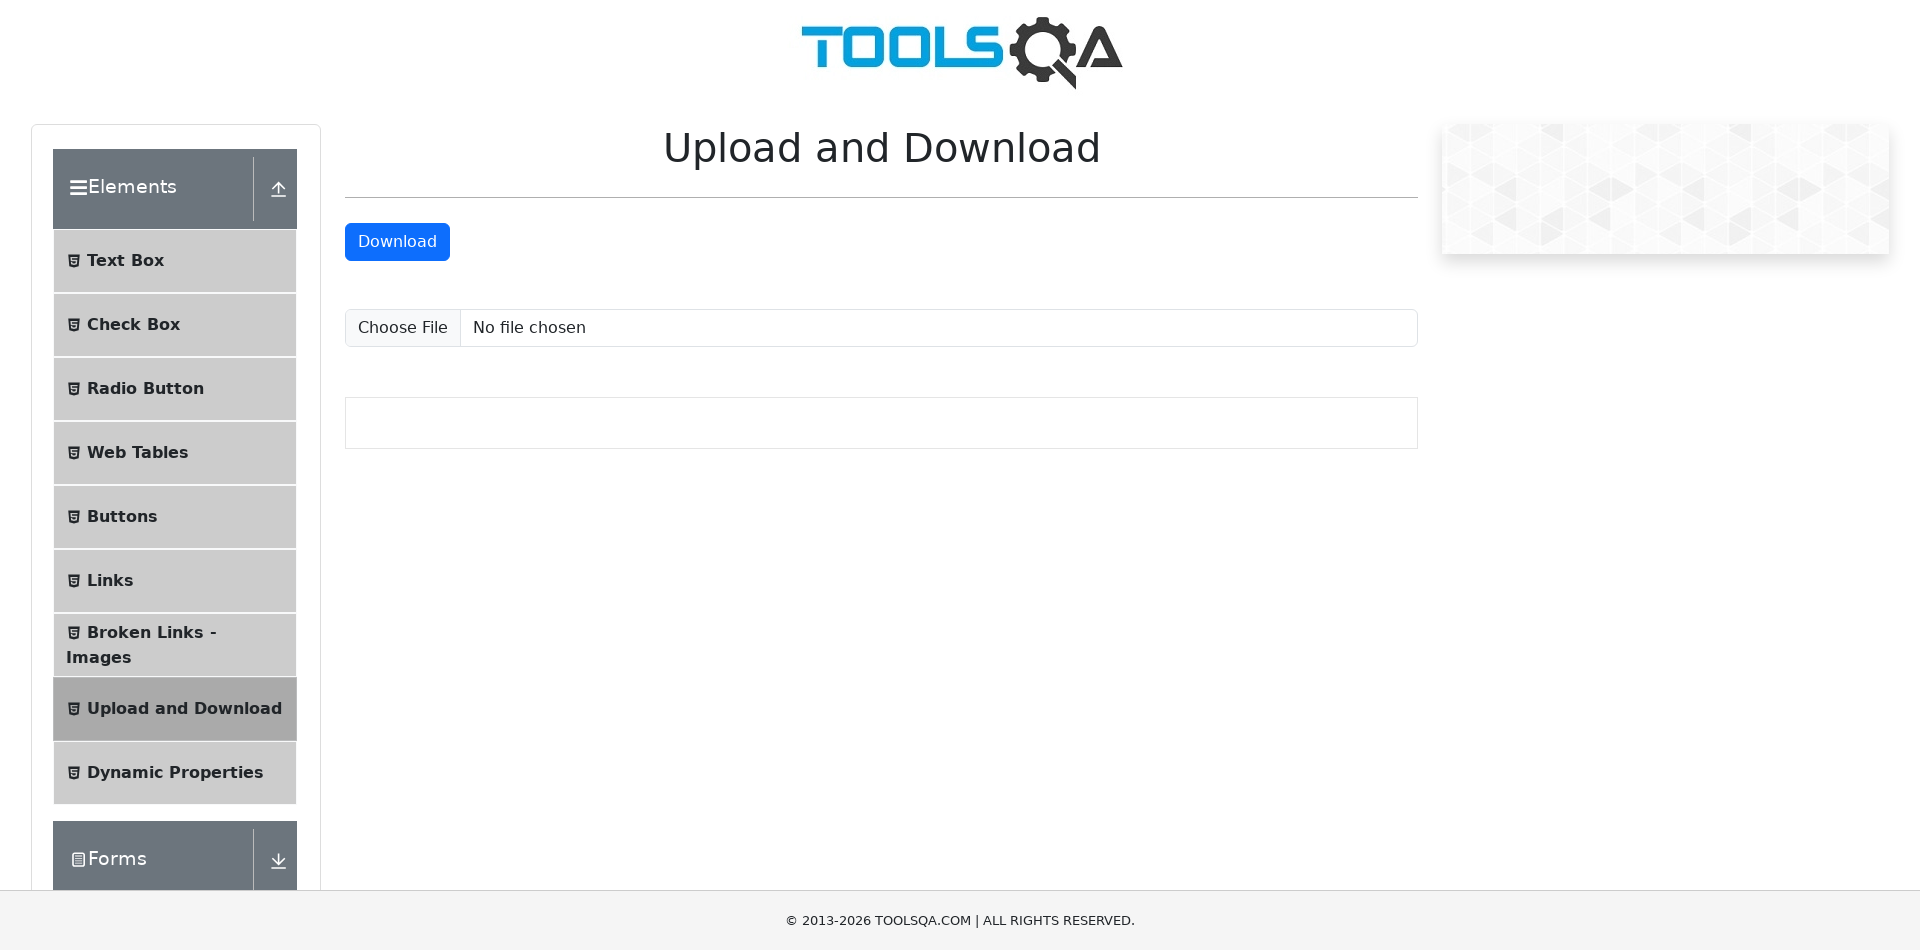

Created temporary test file test_upload_image.jpg
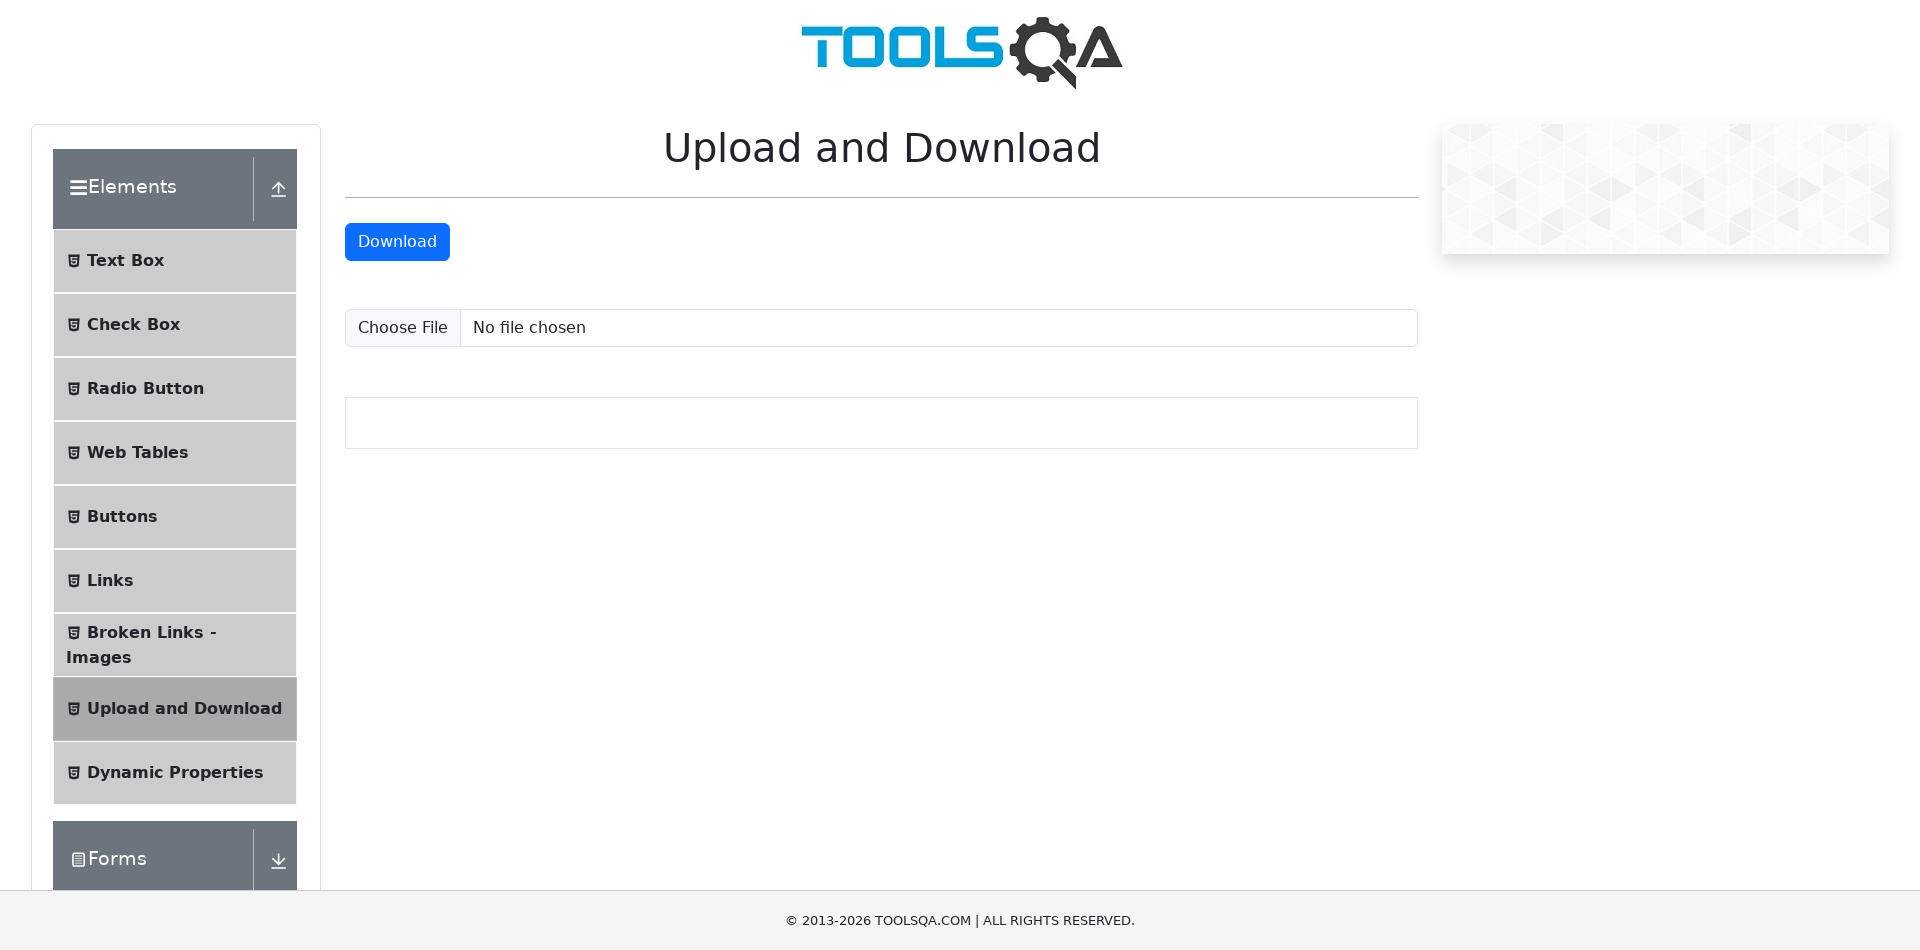

Uploaded test file via #uploadFile input element
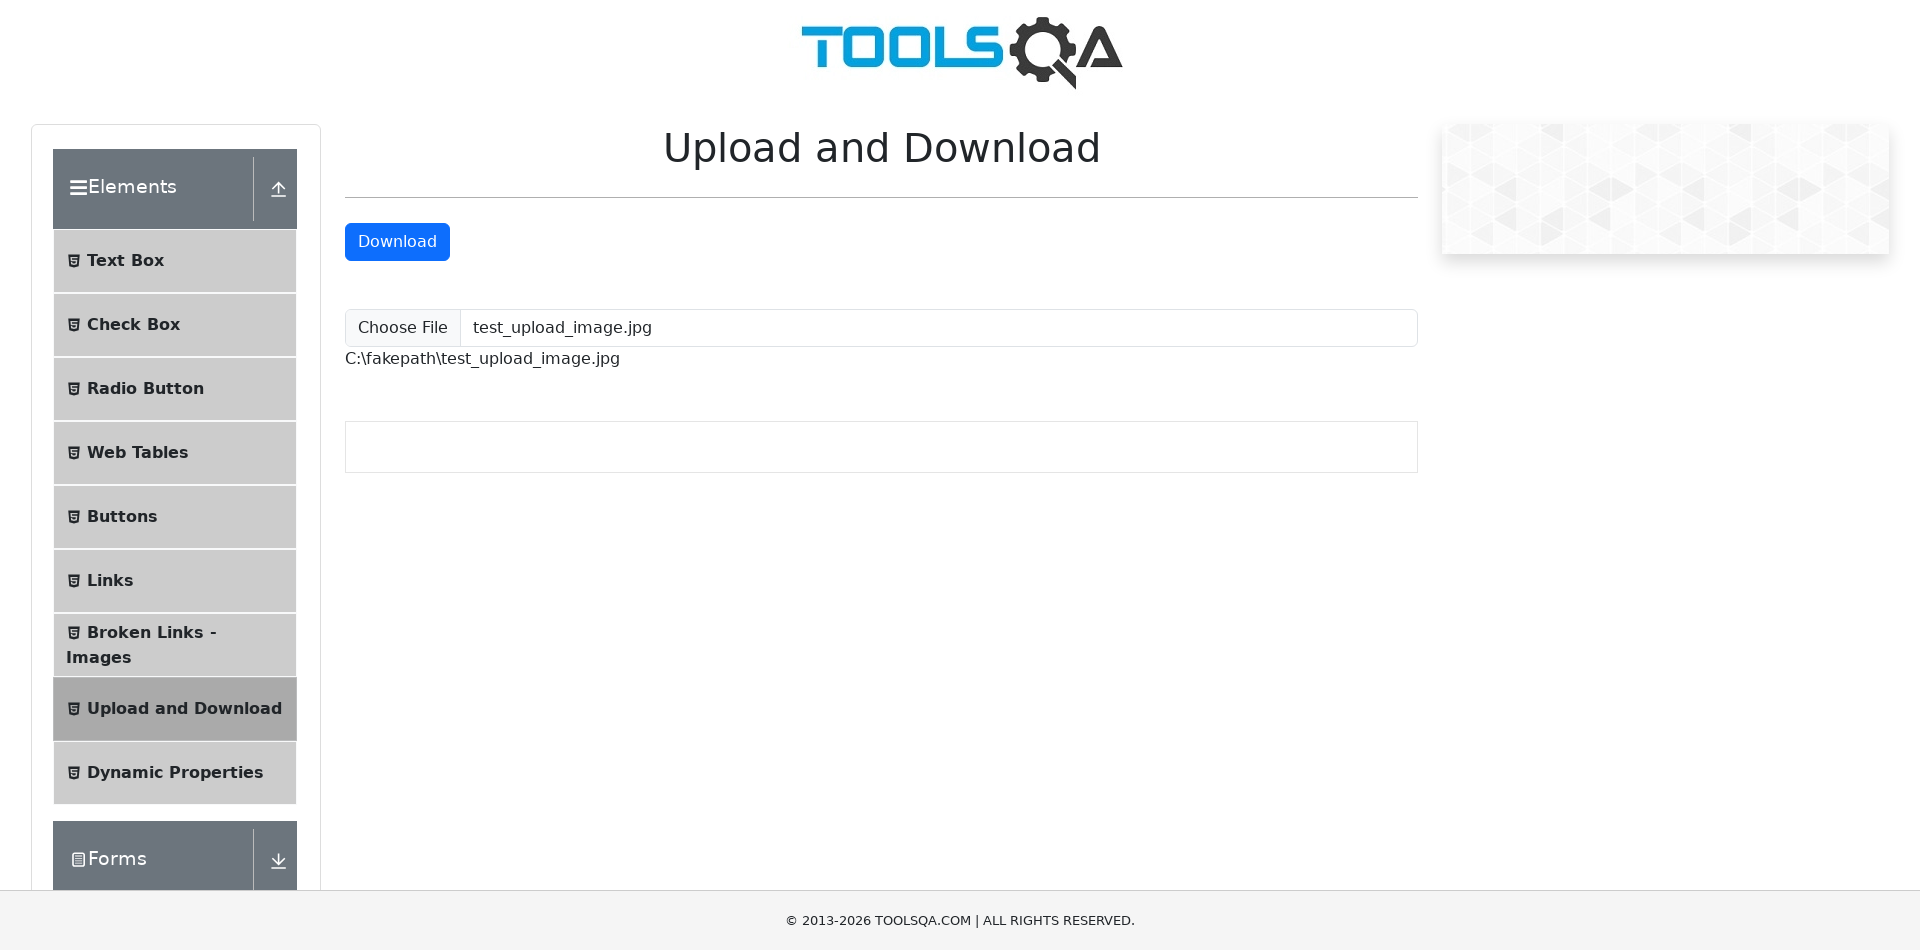

Retrieved uploaded file path text from #uploadedFilePath element
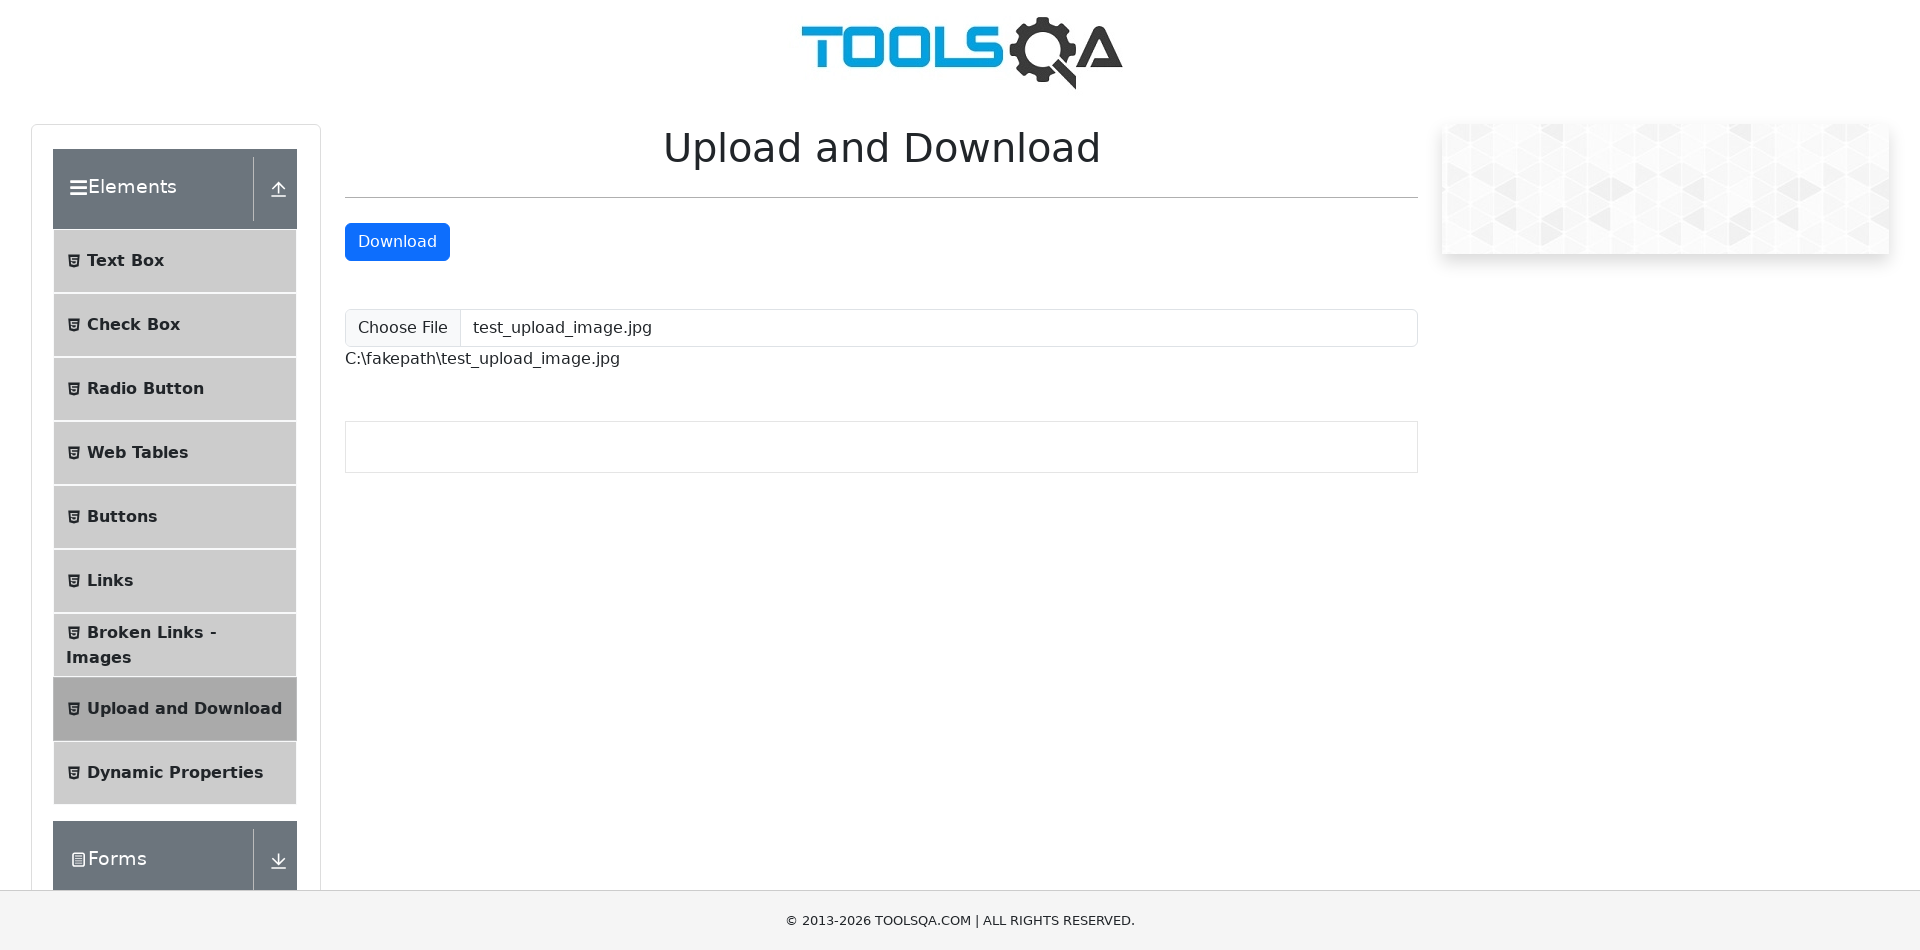

Verified that 'test_upload_image.jpg' is displayed in the uploaded file path
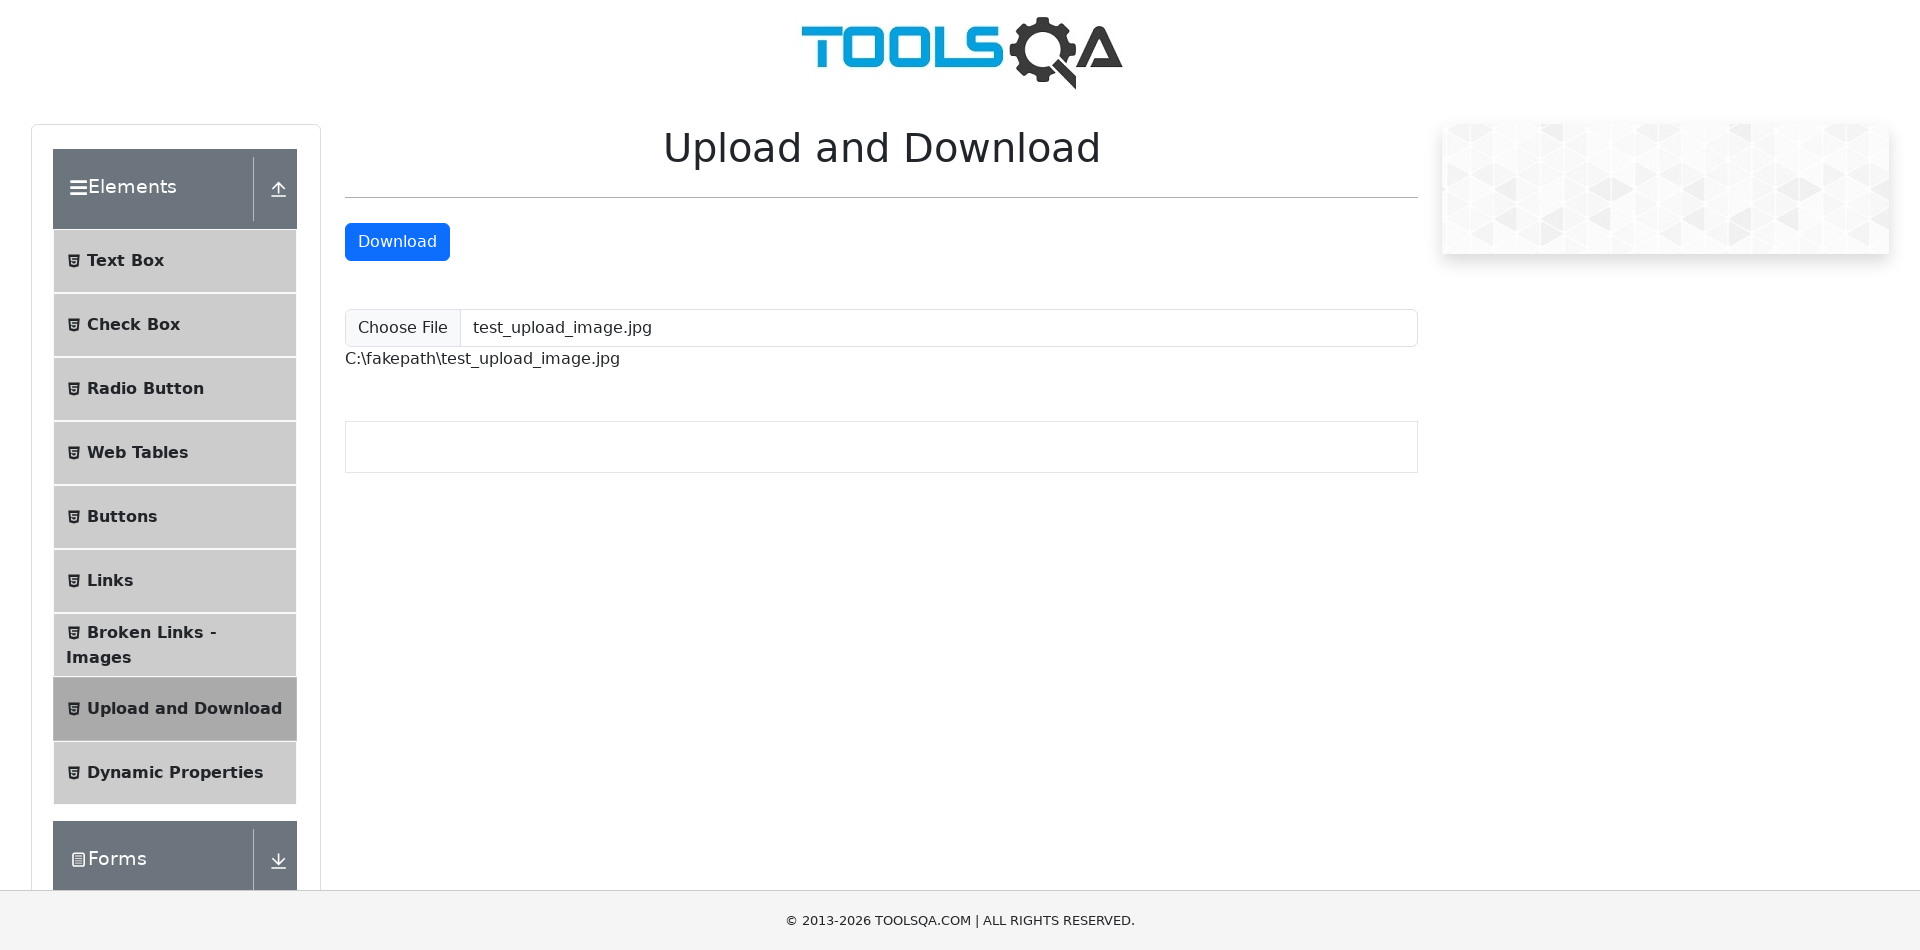

Cleaned up temporary test file
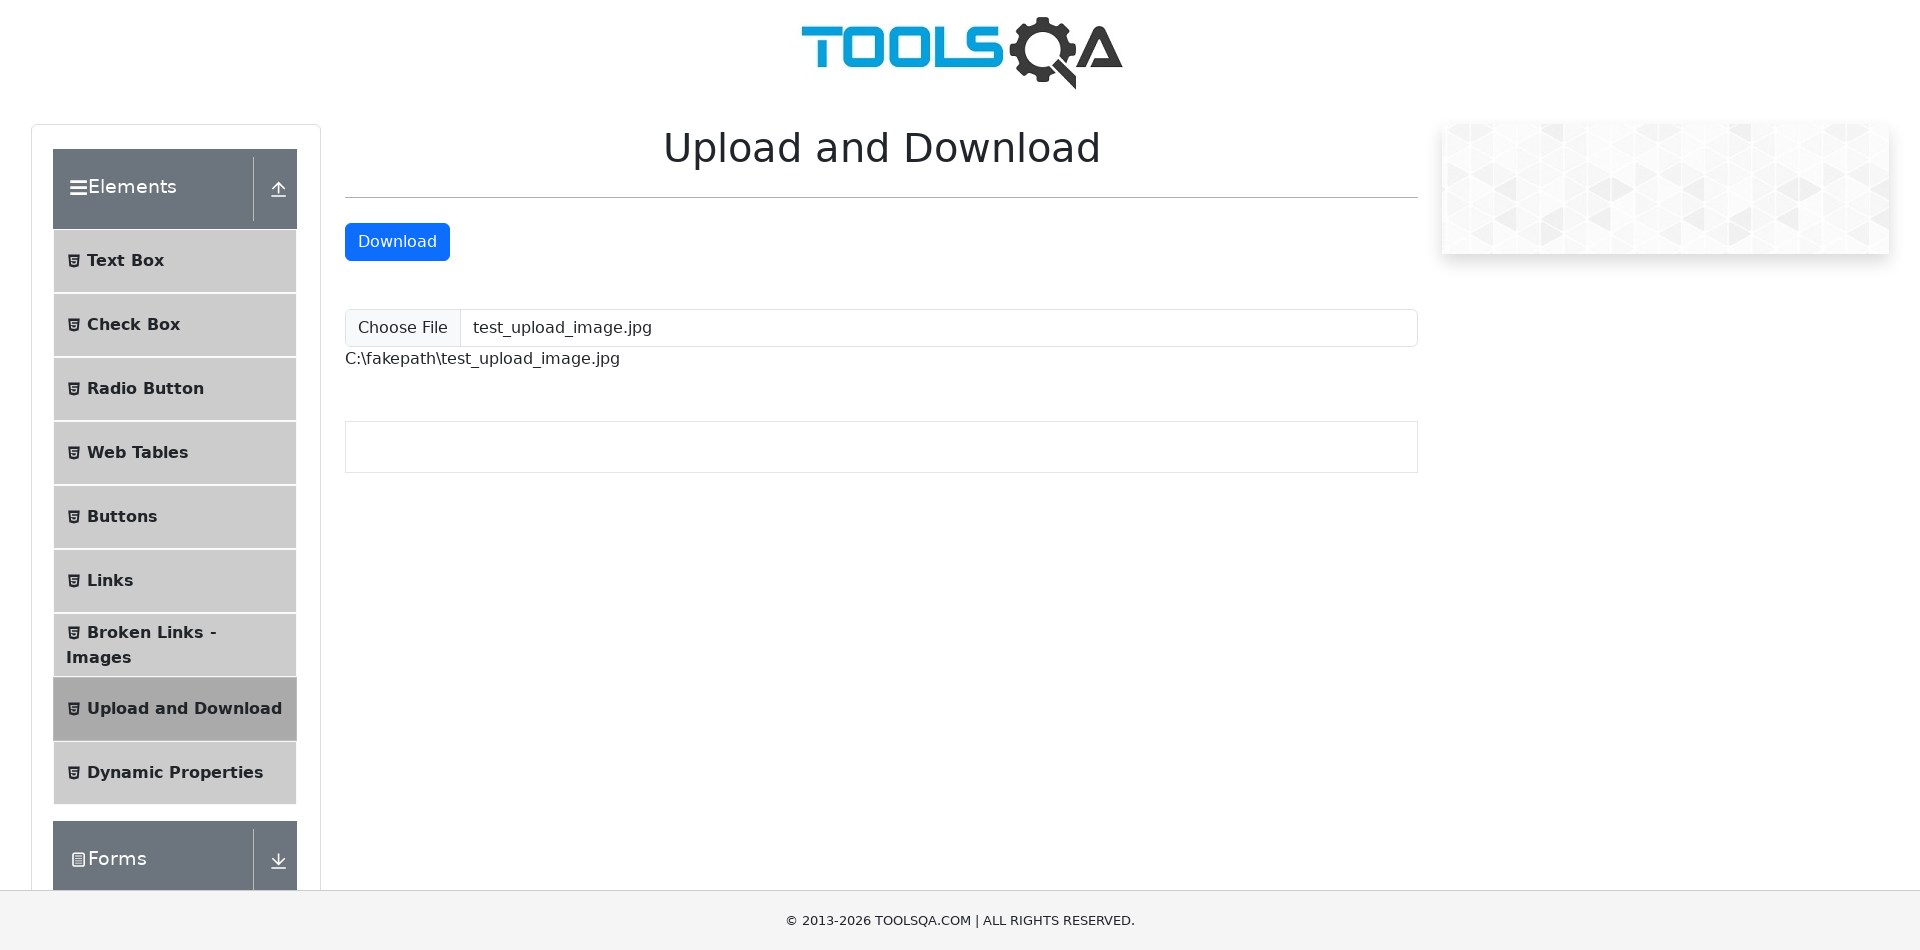

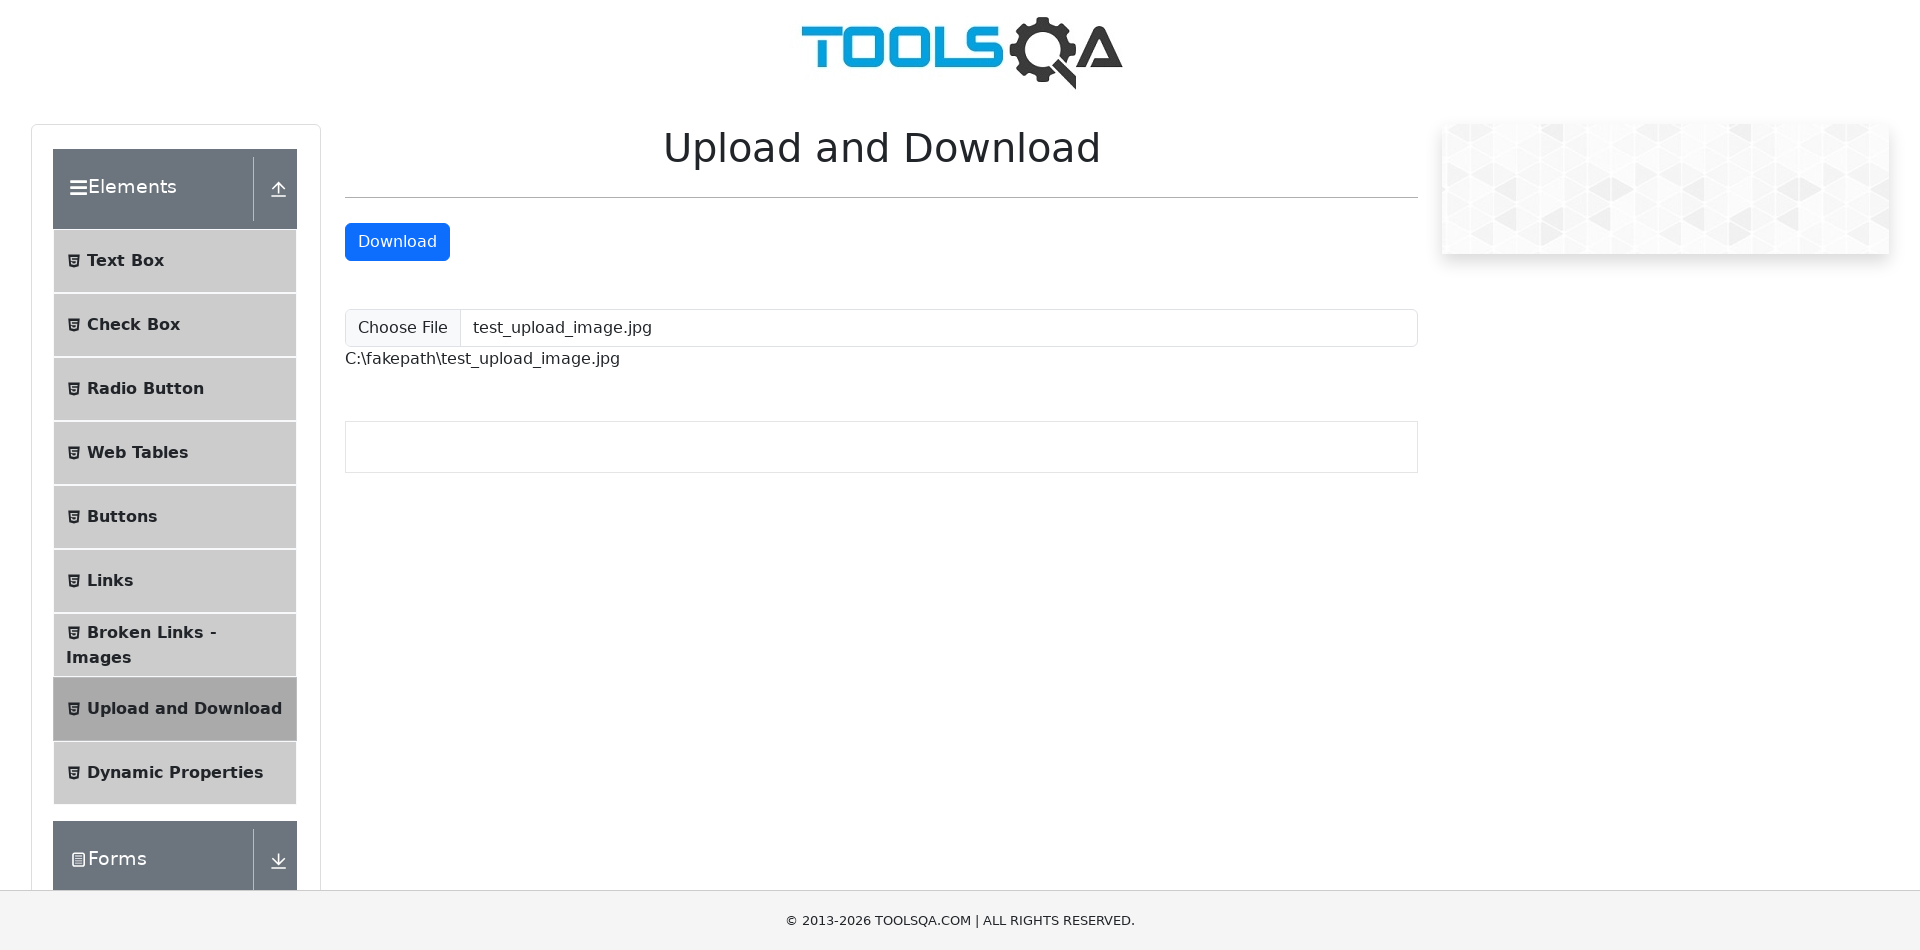